Toggles the first checkbox multiple times (3 cycles of check/uncheck)

Starting URL: https://the-internet.herokuapp.com/checkboxes

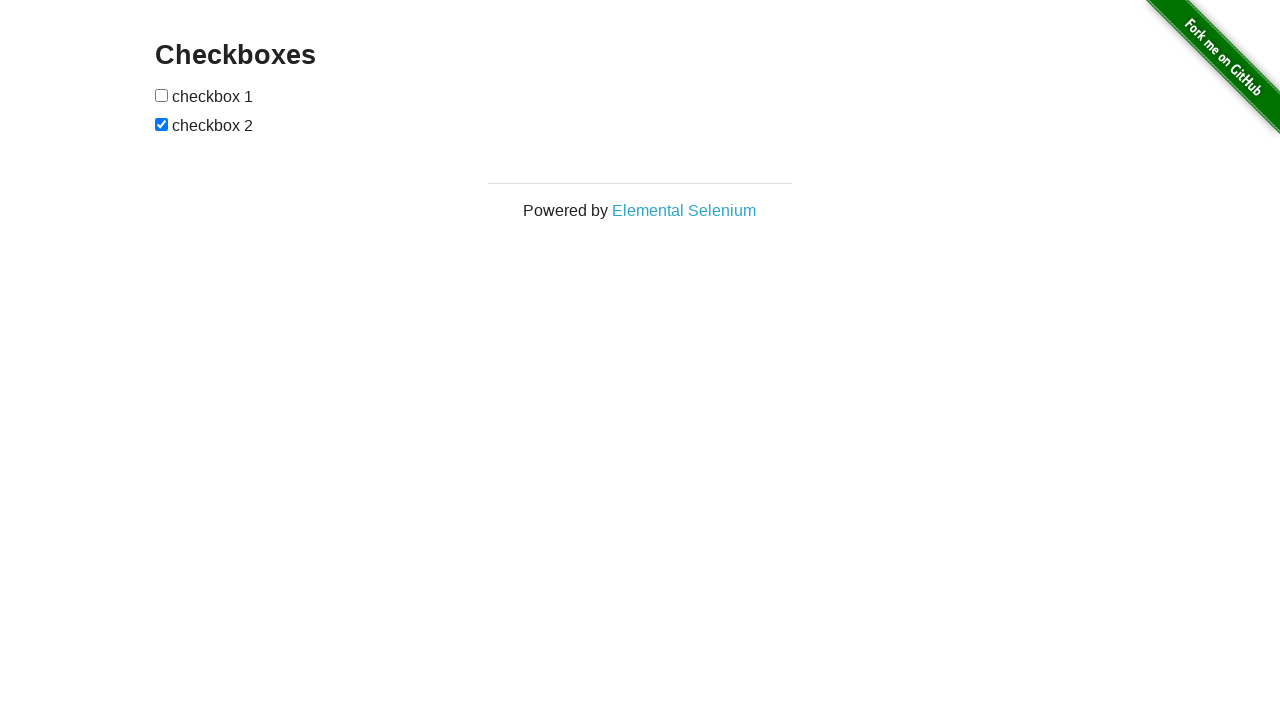

Navigated to checkboxes test page
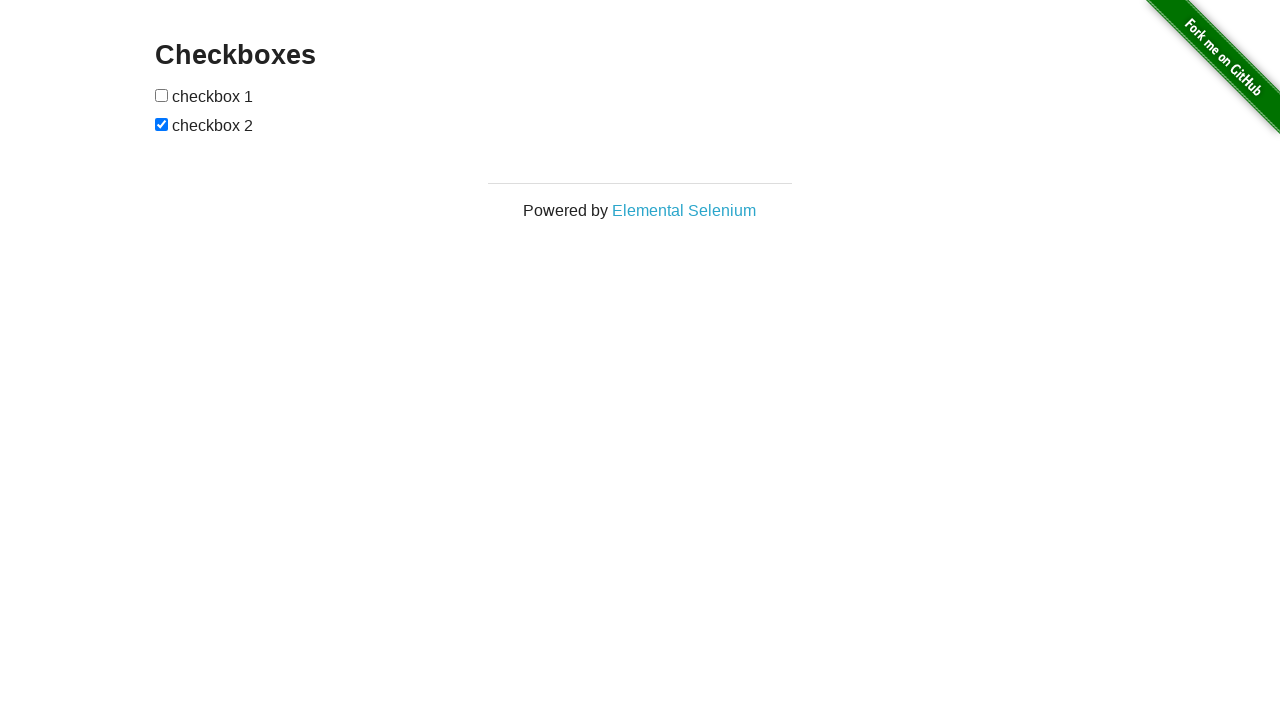

Located first checkbox element
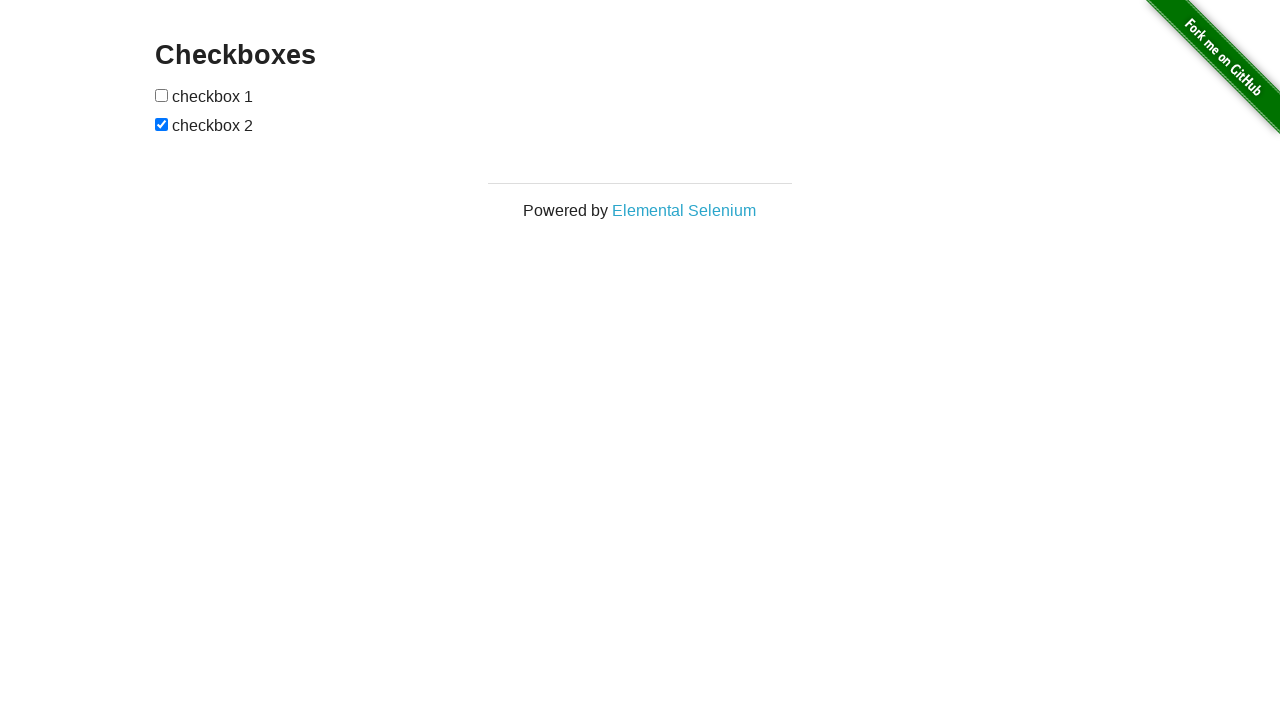

Checked first checkbox (cycle 1/3) at (162, 95) on internal:role=checkbox >> nth=0
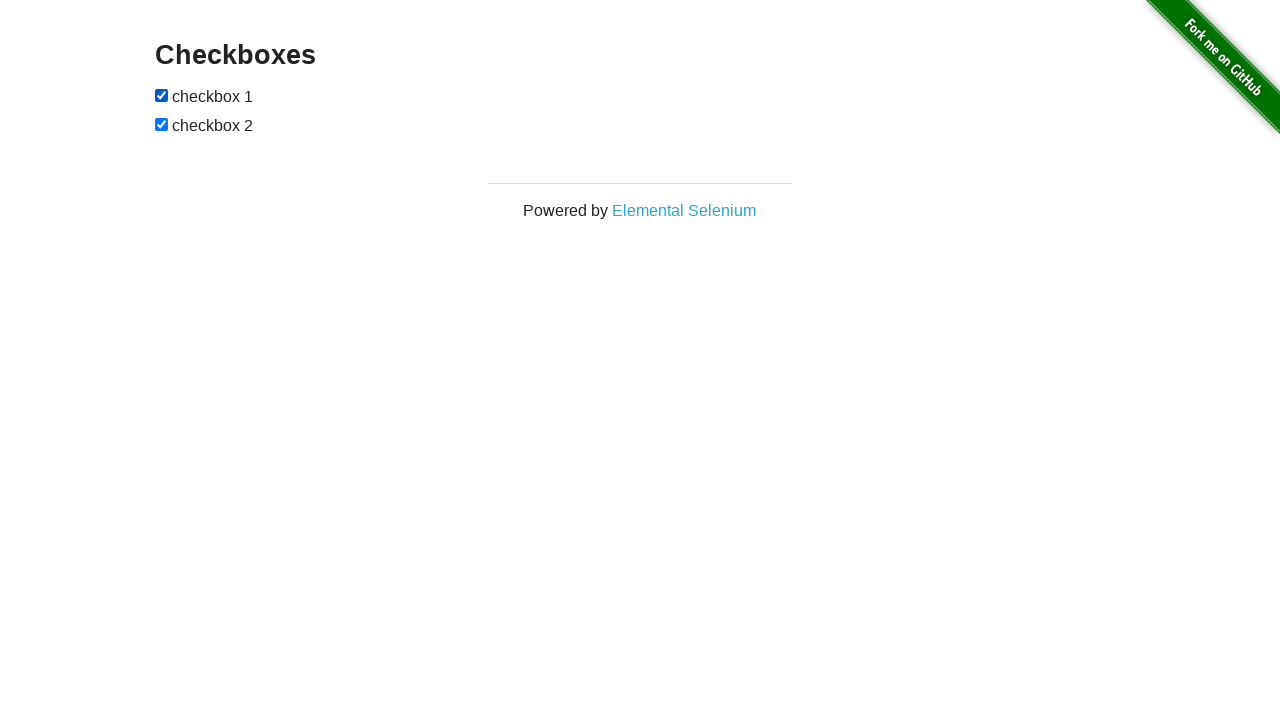

Verified first checkbox is checked (cycle 1/3)
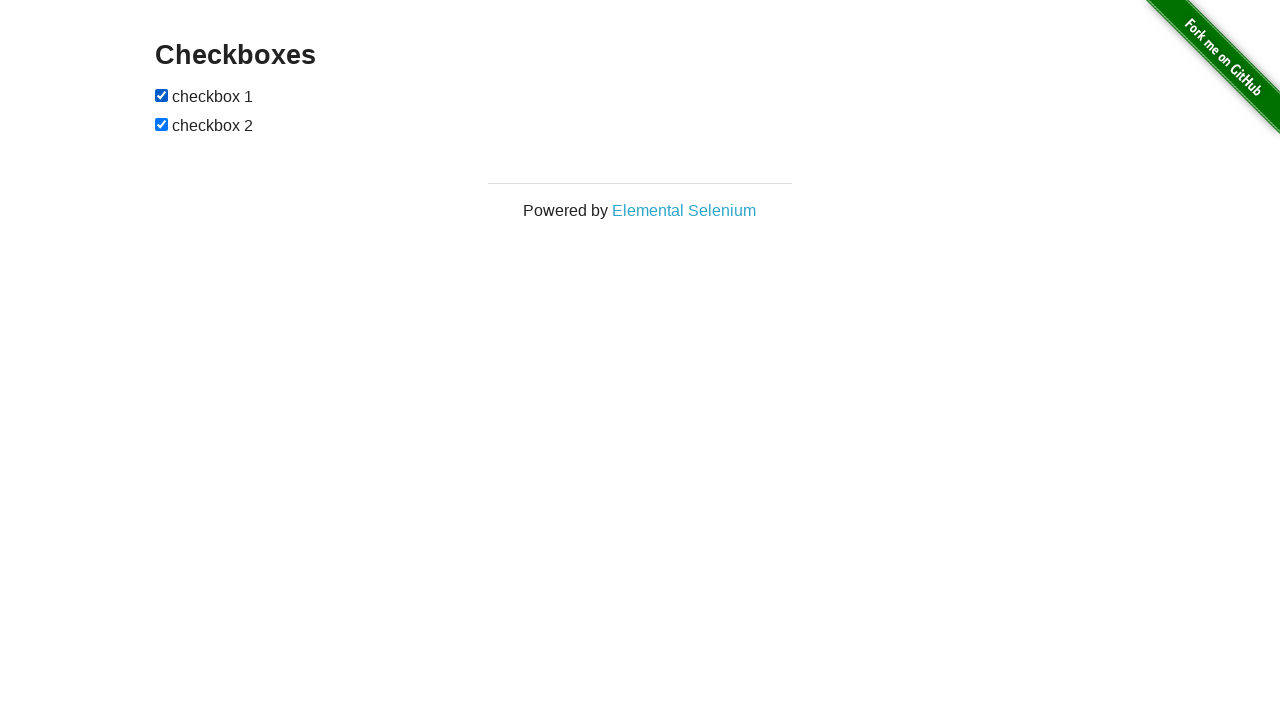

Unchecked first checkbox (cycle 1/3) at (162, 95) on internal:role=checkbox >> nth=0
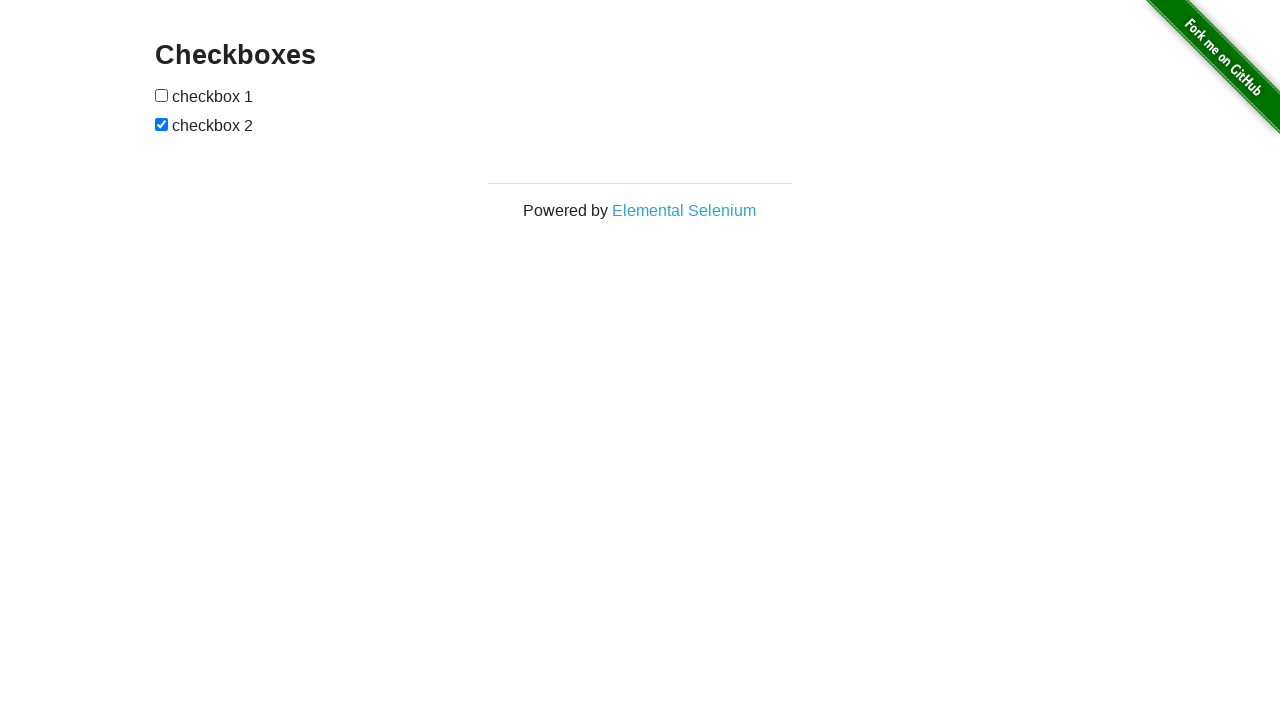

Verified first checkbox is unchecked (cycle 1/3)
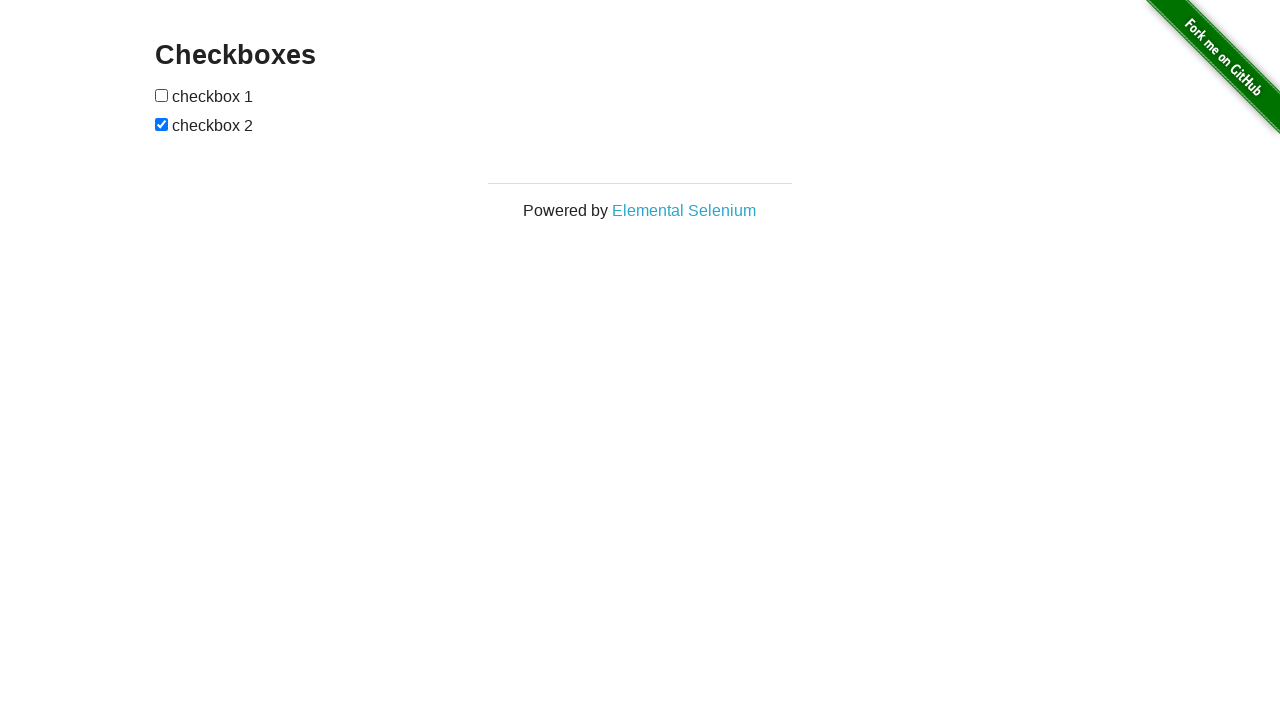

Checked first checkbox (cycle 2/3) at (162, 95) on internal:role=checkbox >> nth=0
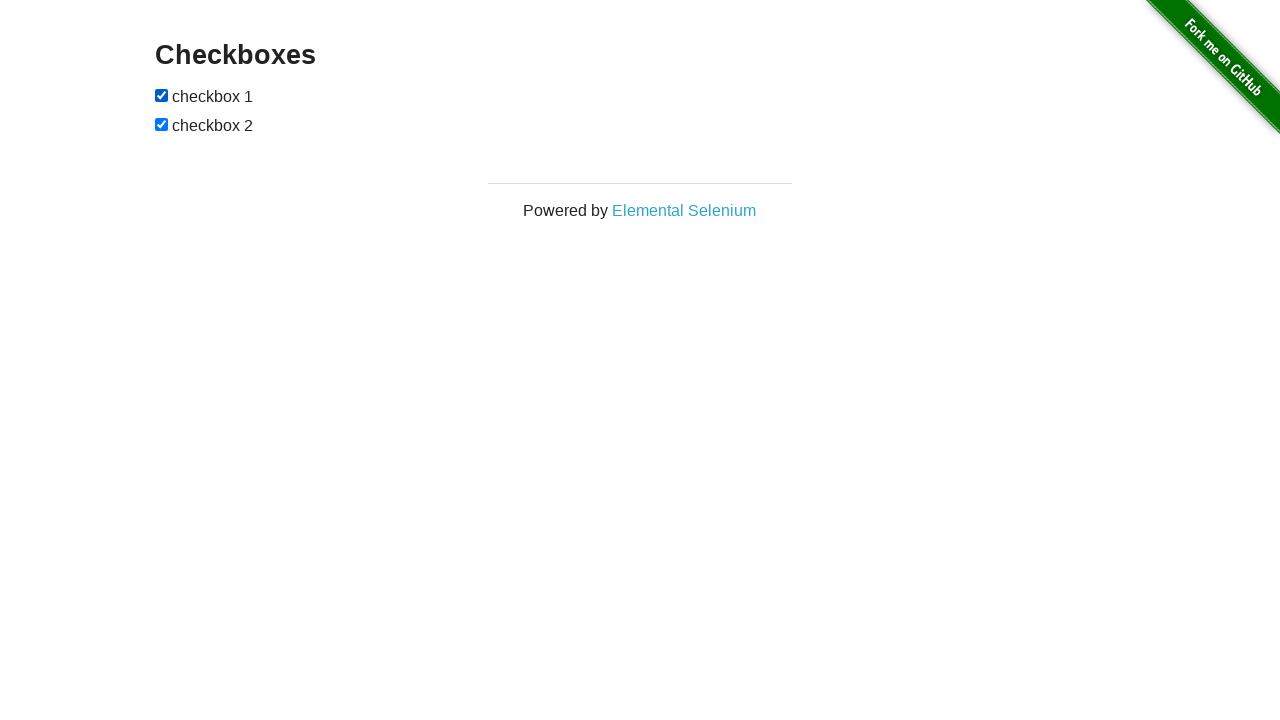

Verified first checkbox is checked (cycle 2/3)
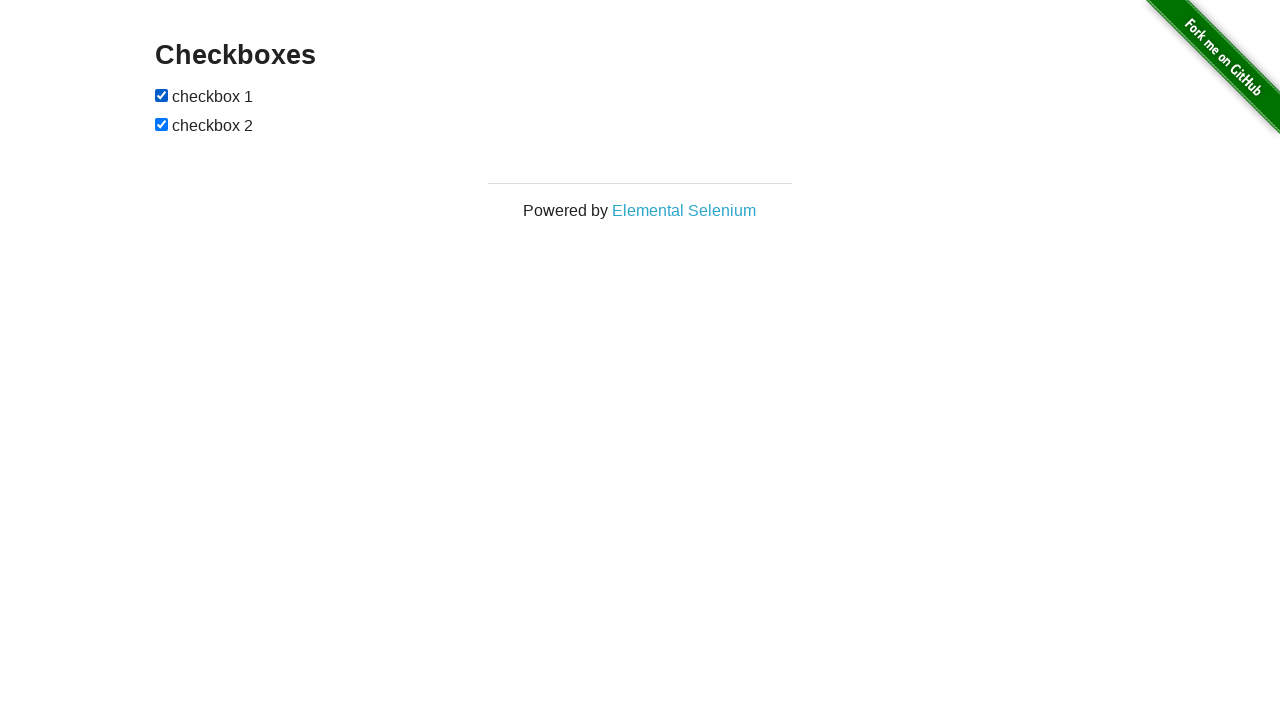

Unchecked first checkbox (cycle 2/3) at (162, 95) on internal:role=checkbox >> nth=0
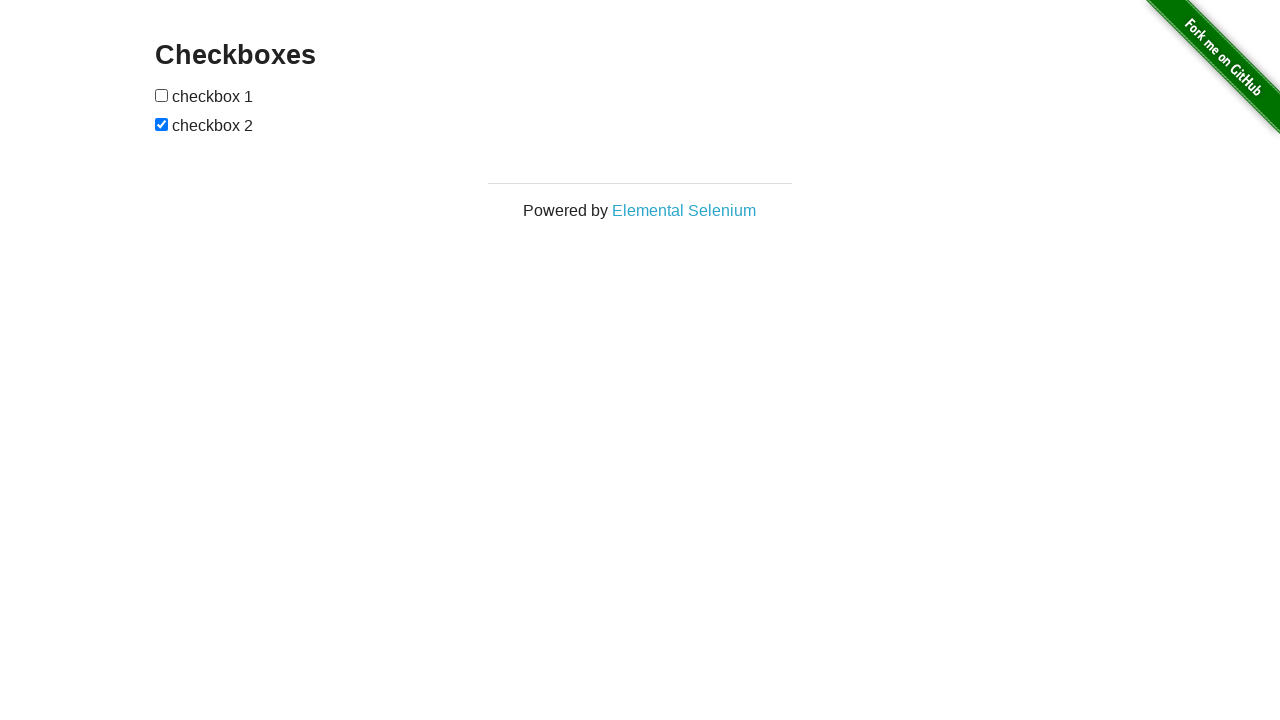

Verified first checkbox is unchecked (cycle 2/3)
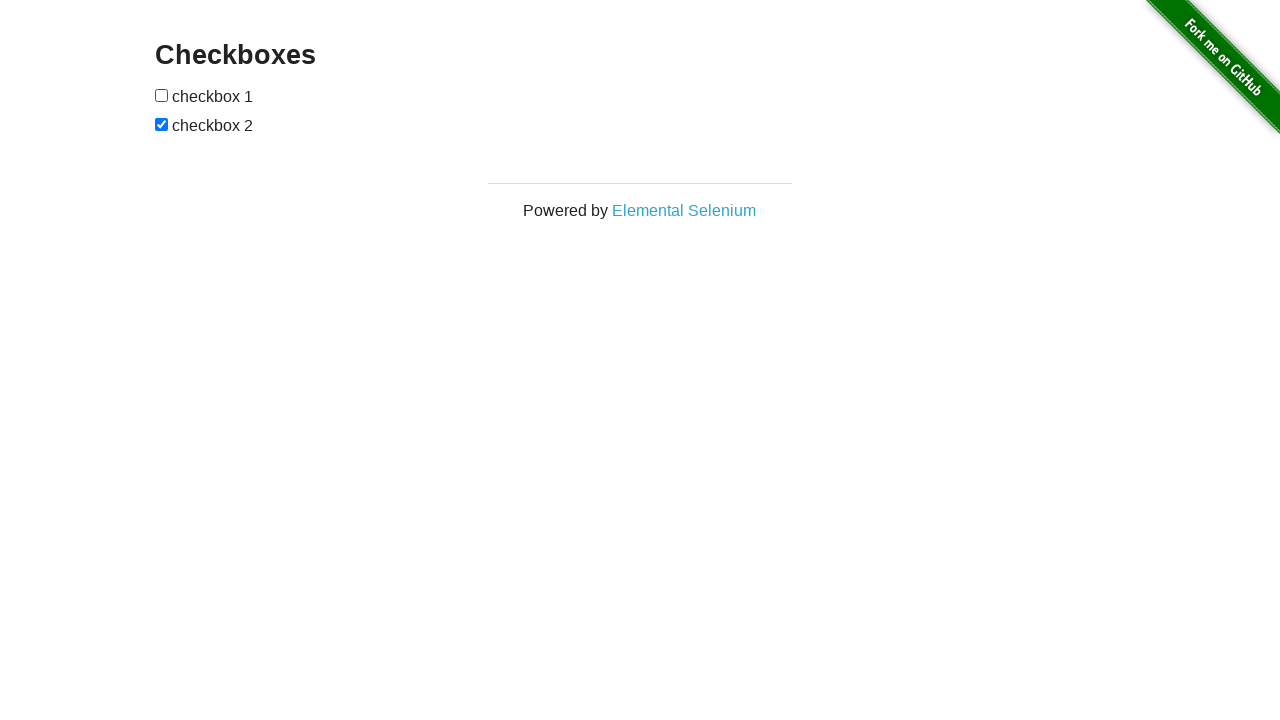

Checked first checkbox (cycle 3/3) at (162, 95) on internal:role=checkbox >> nth=0
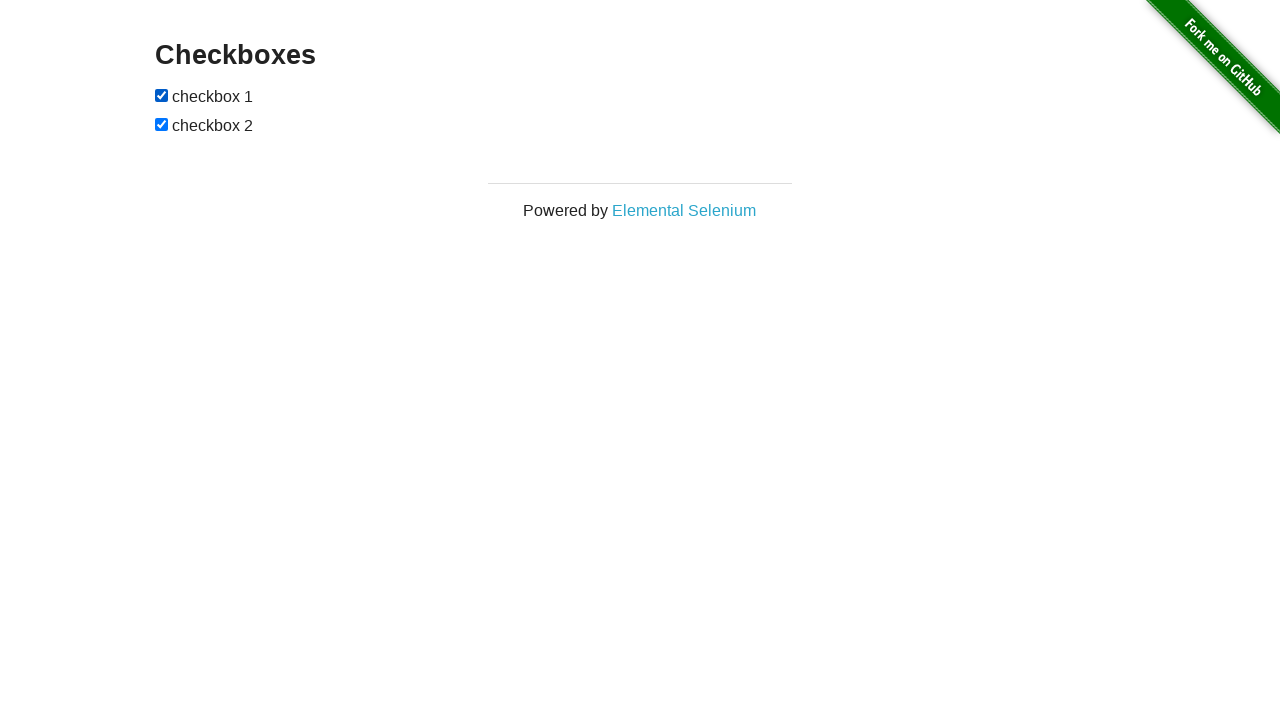

Verified first checkbox is checked (cycle 3/3)
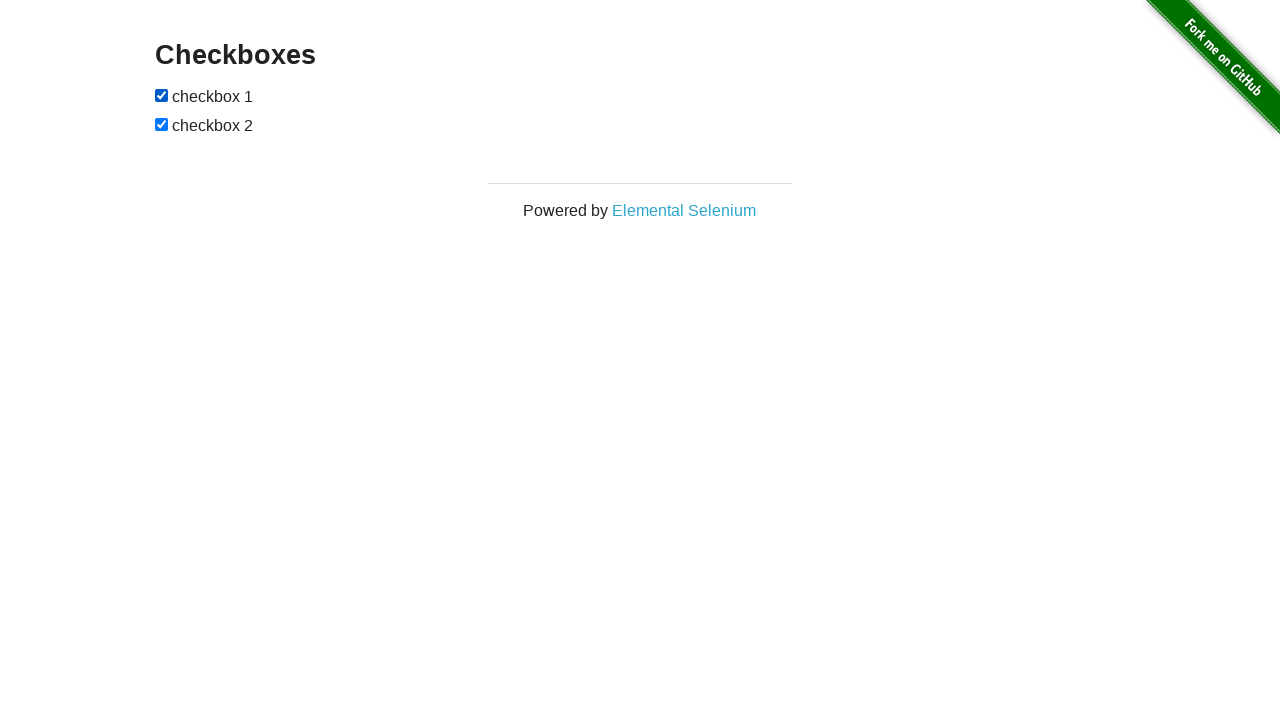

Unchecked first checkbox (cycle 3/3) at (162, 95) on internal:role=checkbox >> nth=0
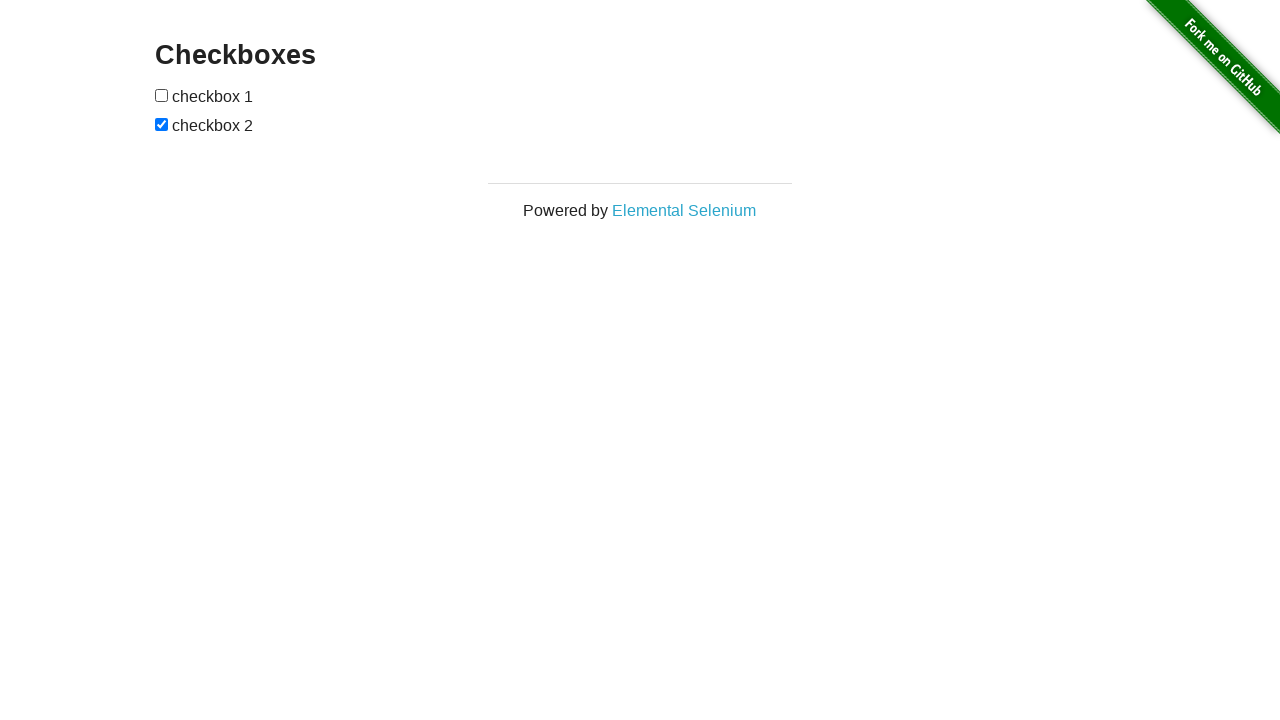

Verified first checkbox is unchecked (cycle 3/3)
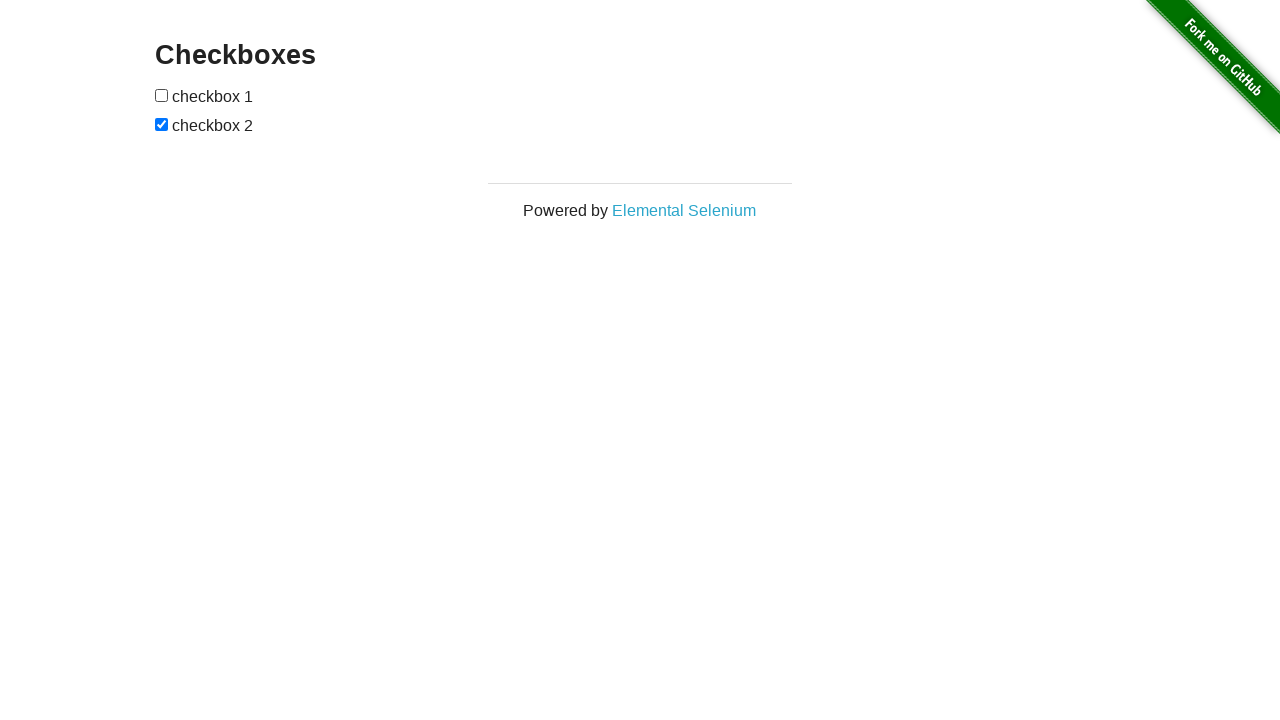

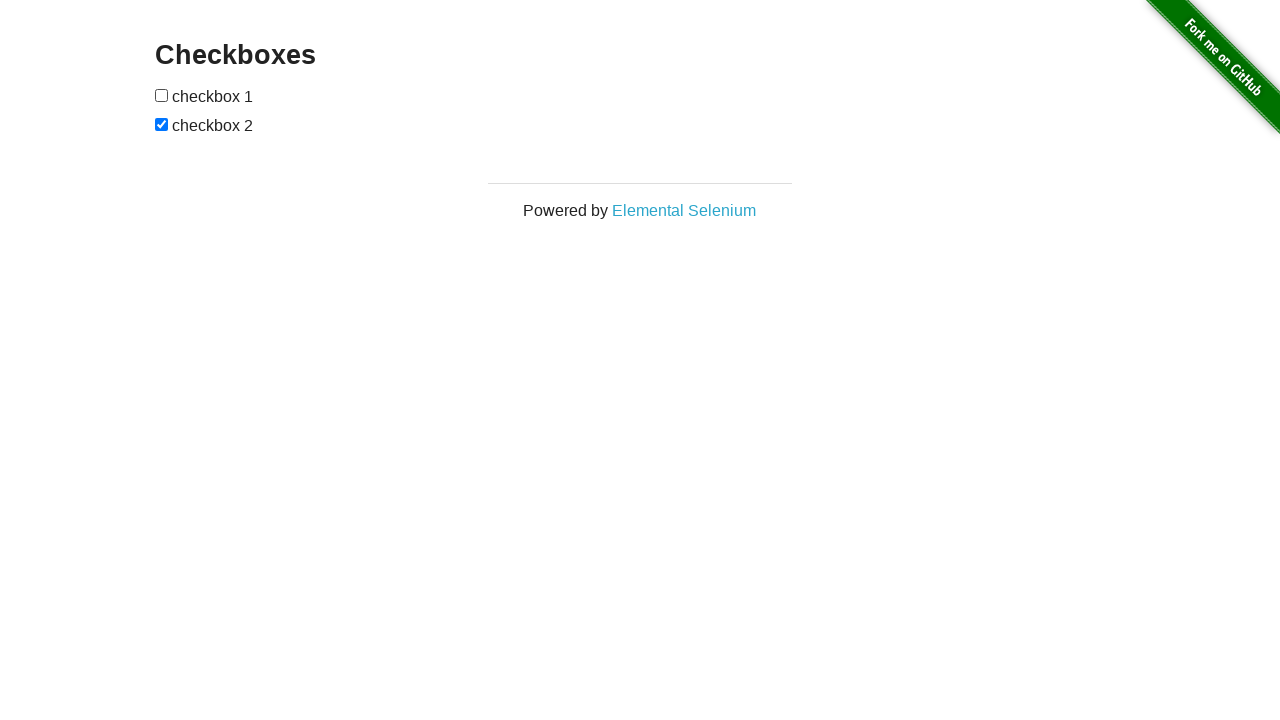